Tests an editable/searchable dropdown by typing country names (Belgium, Angola, Benin) to filter and select options, then verifying each selection.

Starting URL: https://react.semantic-ui.com/maximize/dropdown-example-search-selection/

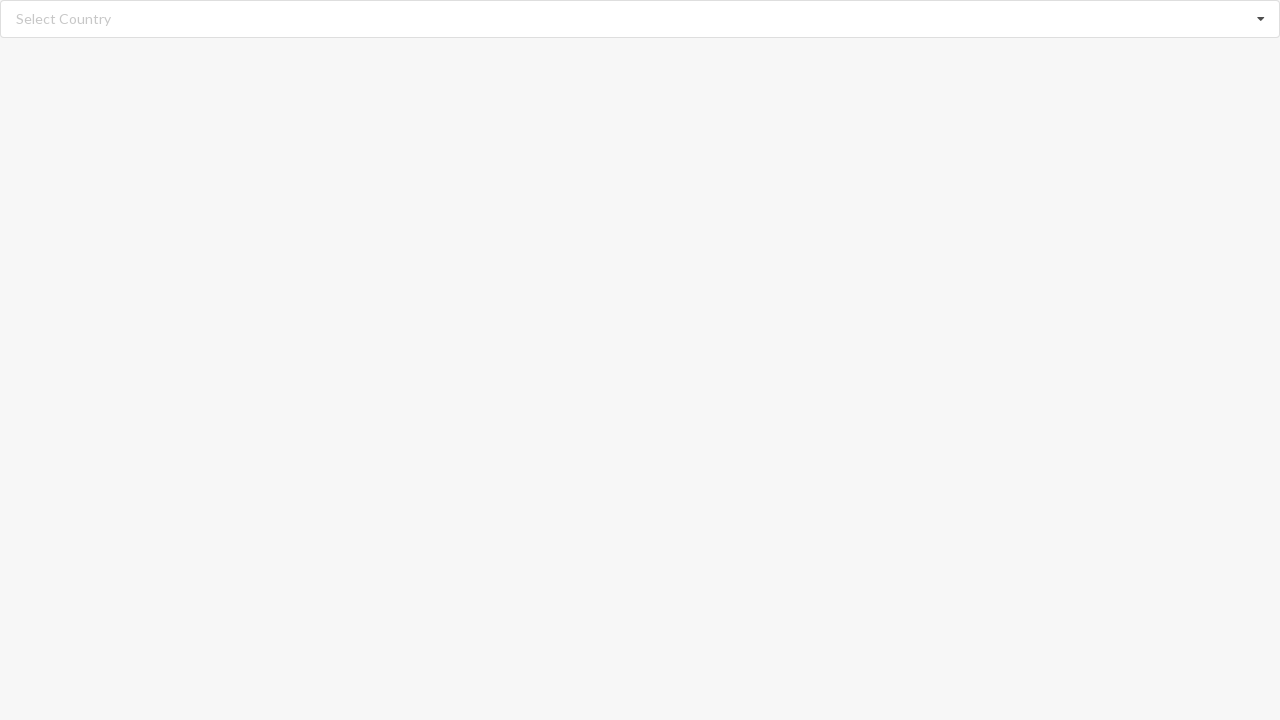

Cleared search input field on input.search
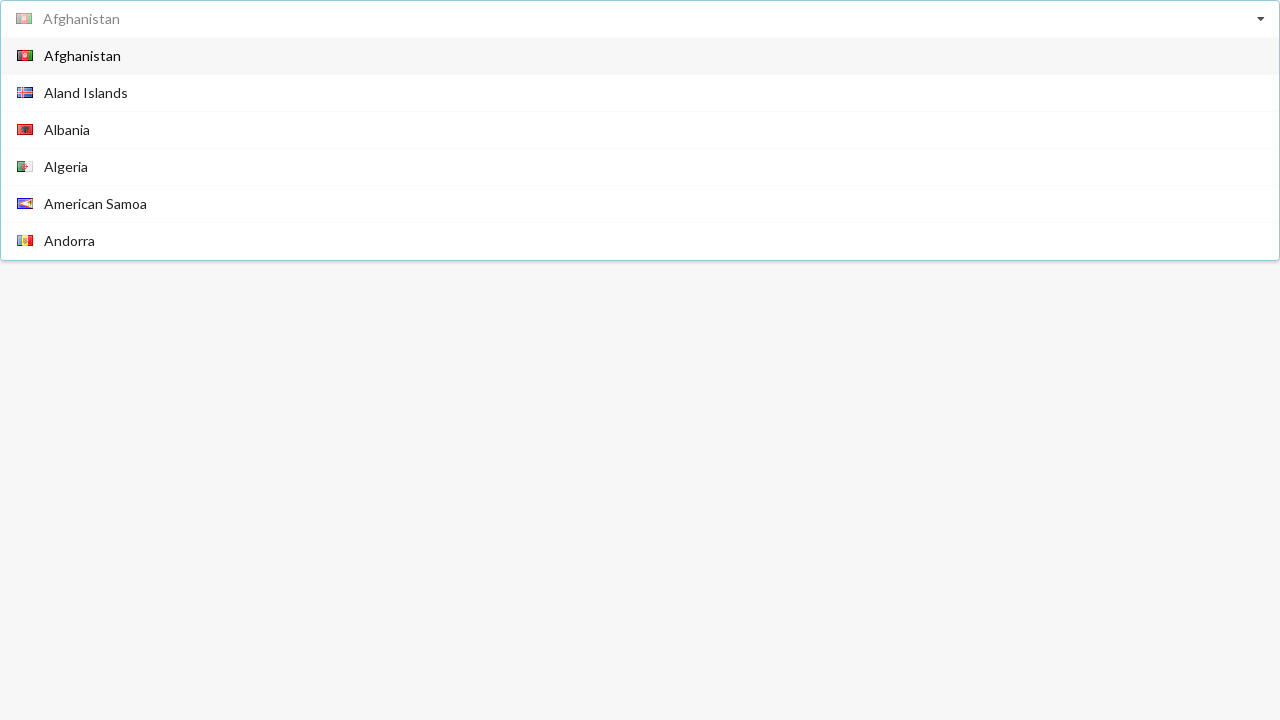

Typed 'Belgium' into search field on input.search
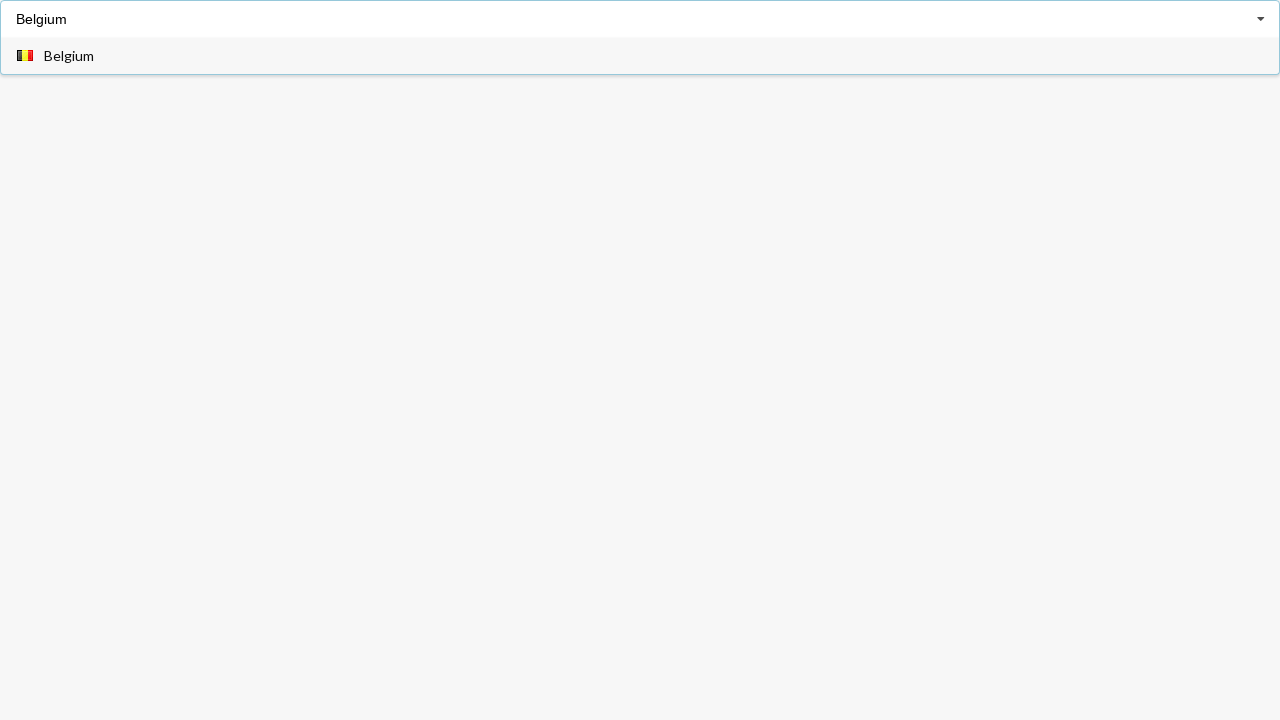

Dropdown items loaded for Belgium search
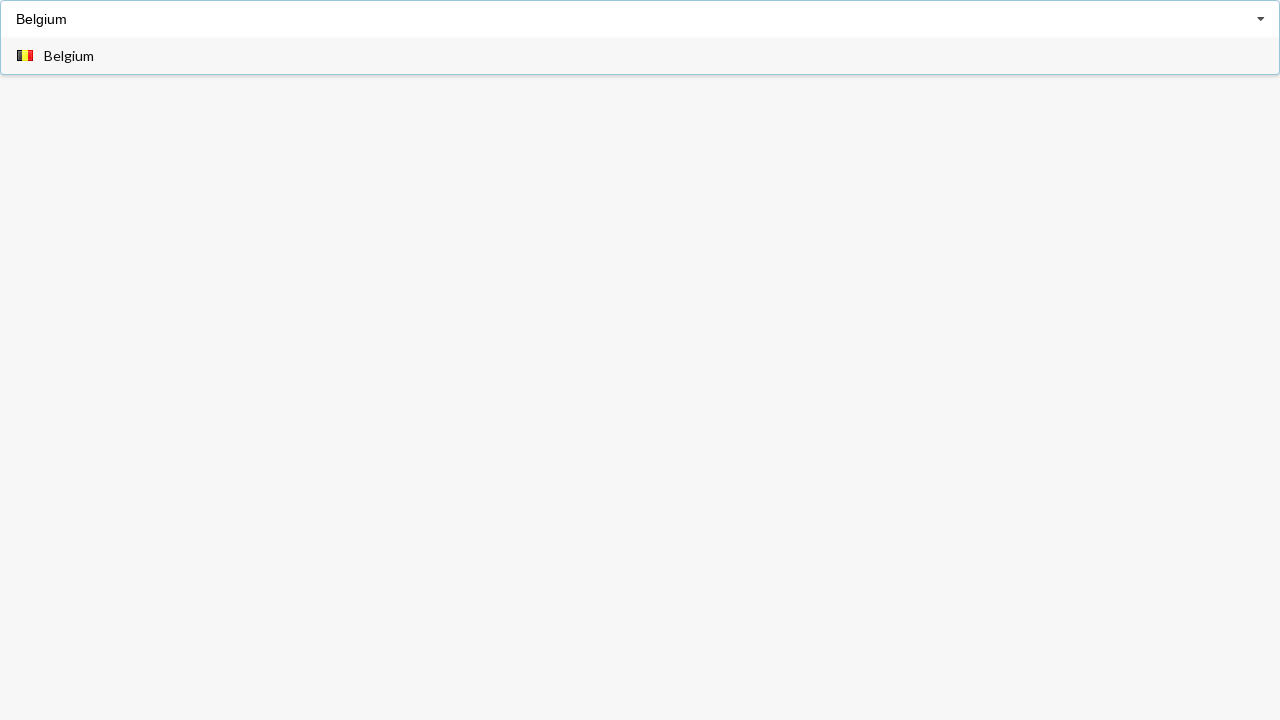

Clicked on Belgium option in dropdown at (69, 56) on div.item span:has-text('Belgium')
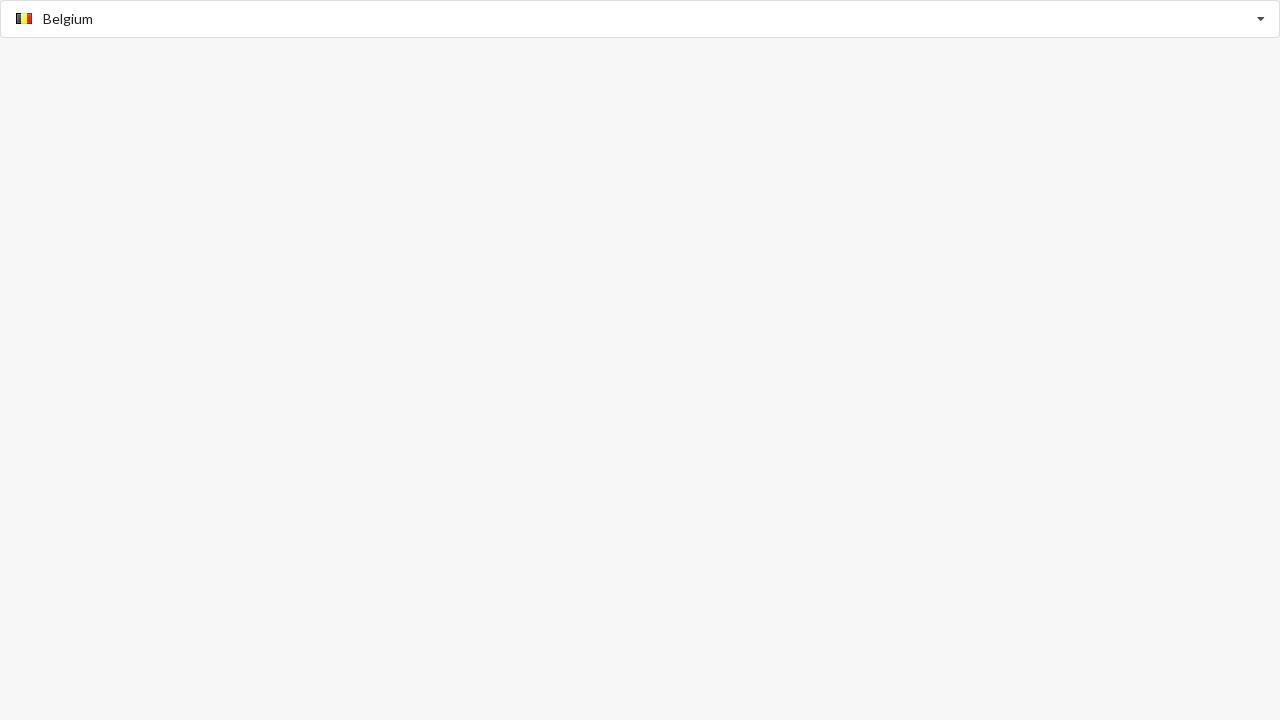

Verified Belgium was selected
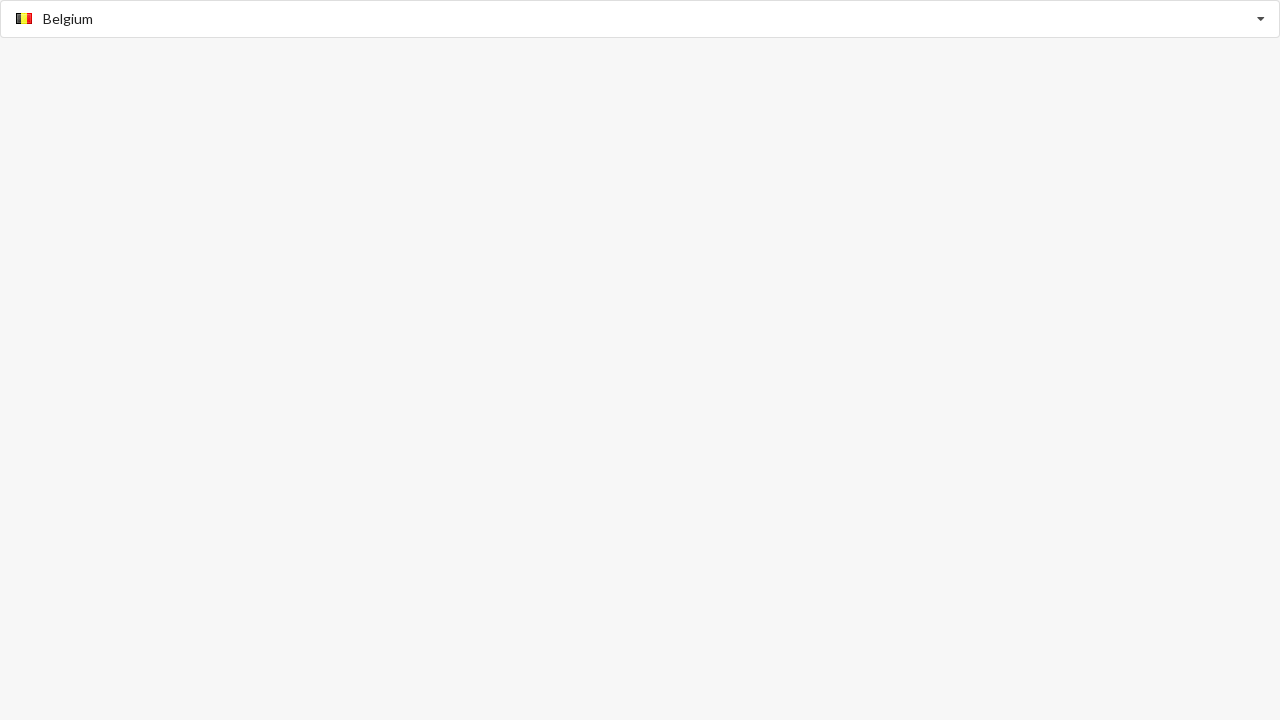

Cleared search input field on input.search
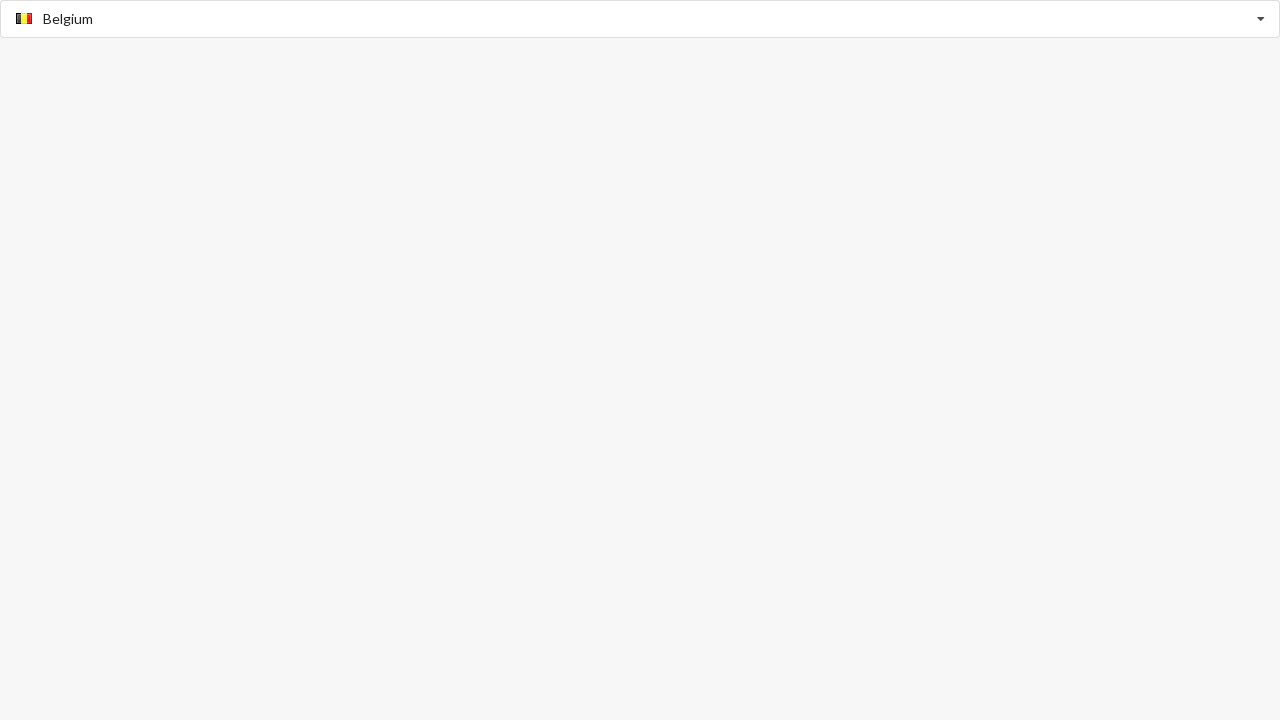

Typed 'Angola' into search field on input.search
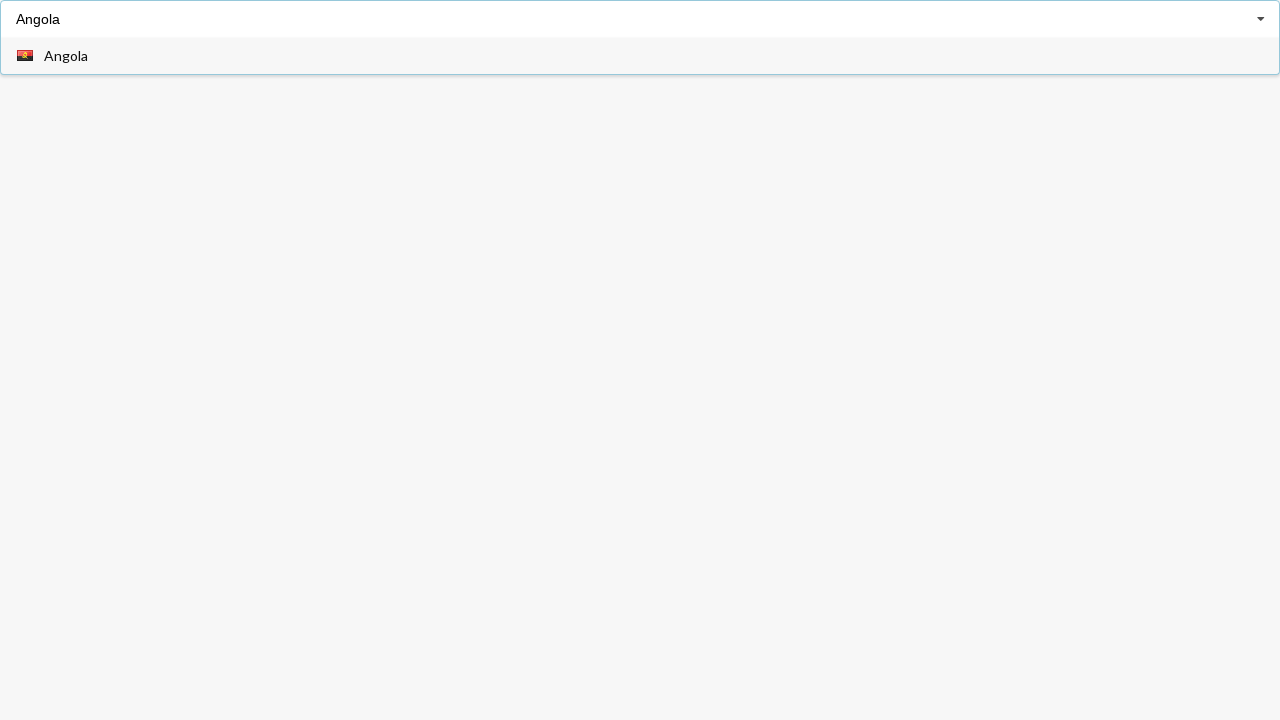

Dropdown items loaded for Angola search
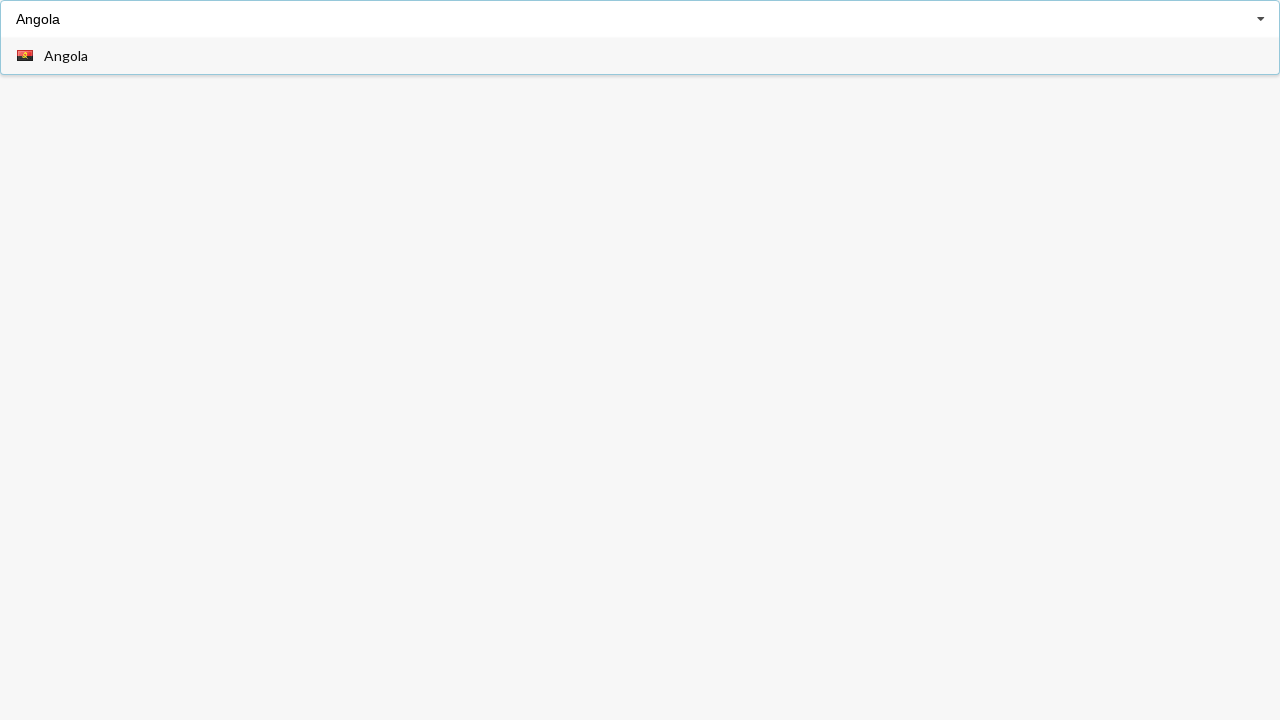

Clicked on Angola option in dropdown at (66, 56) on div.item span:has-text('Angola')
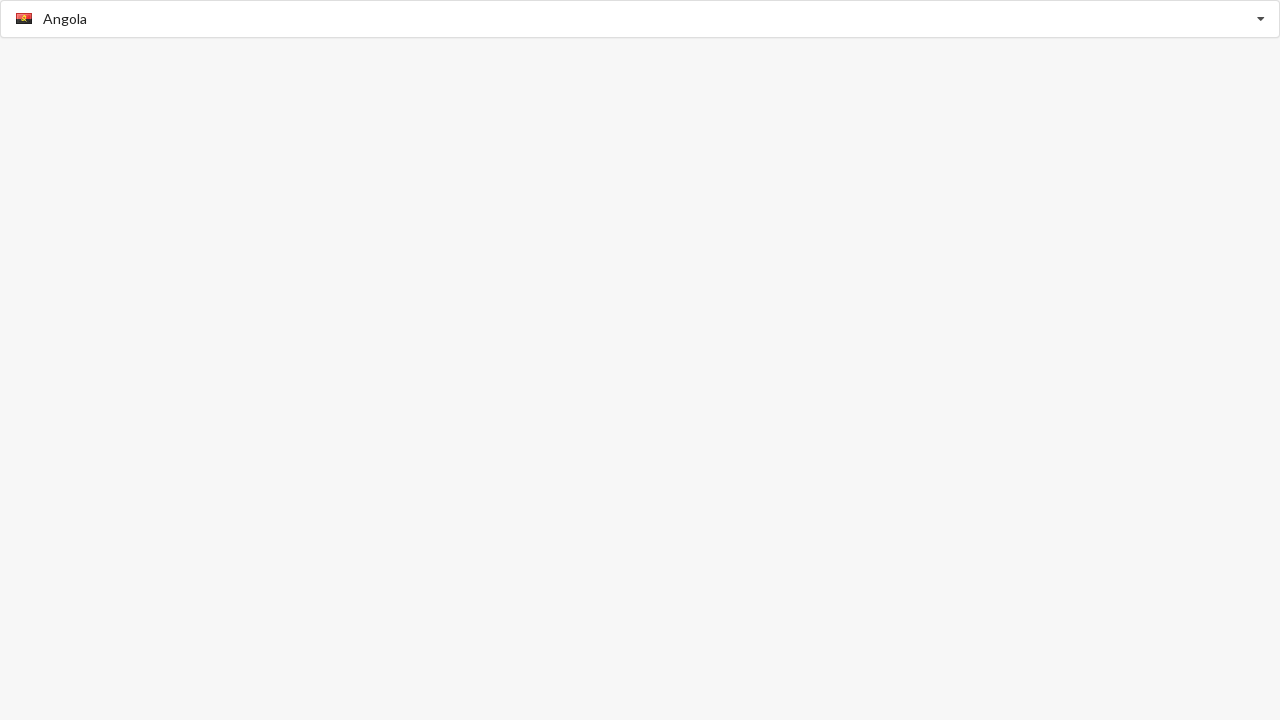

Verified Angola was selected
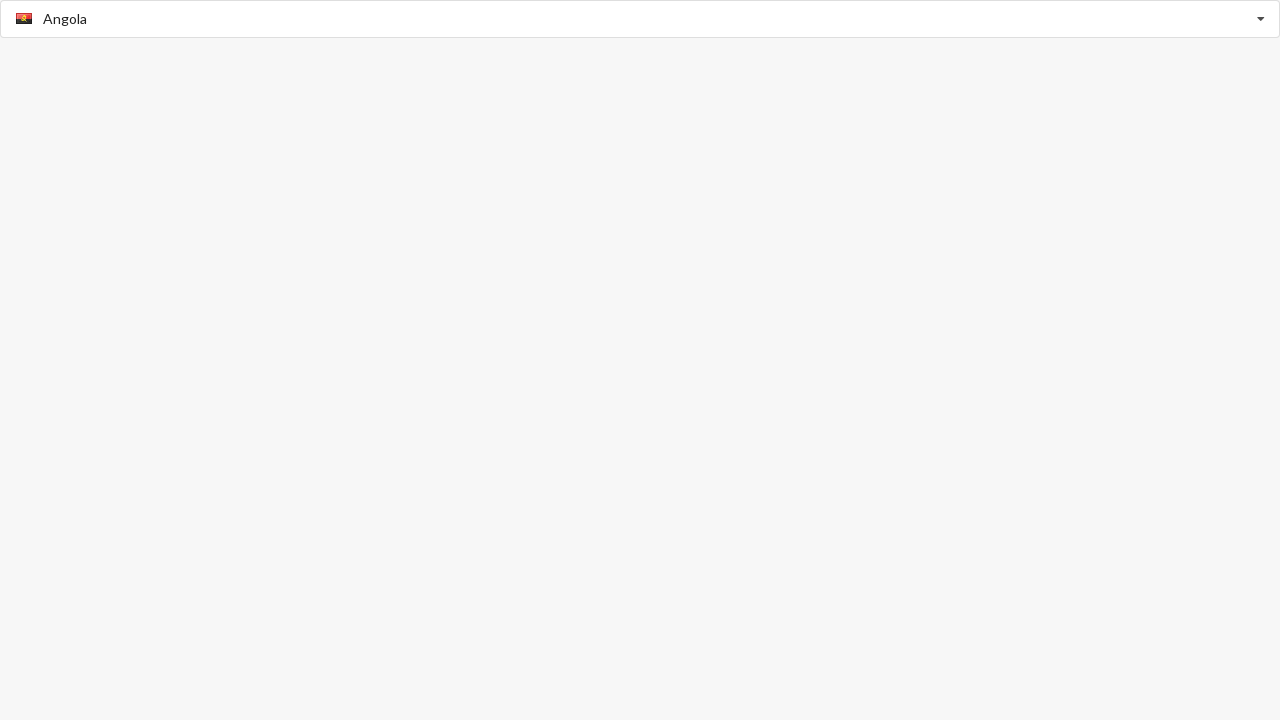

Cleared search input field on input.search
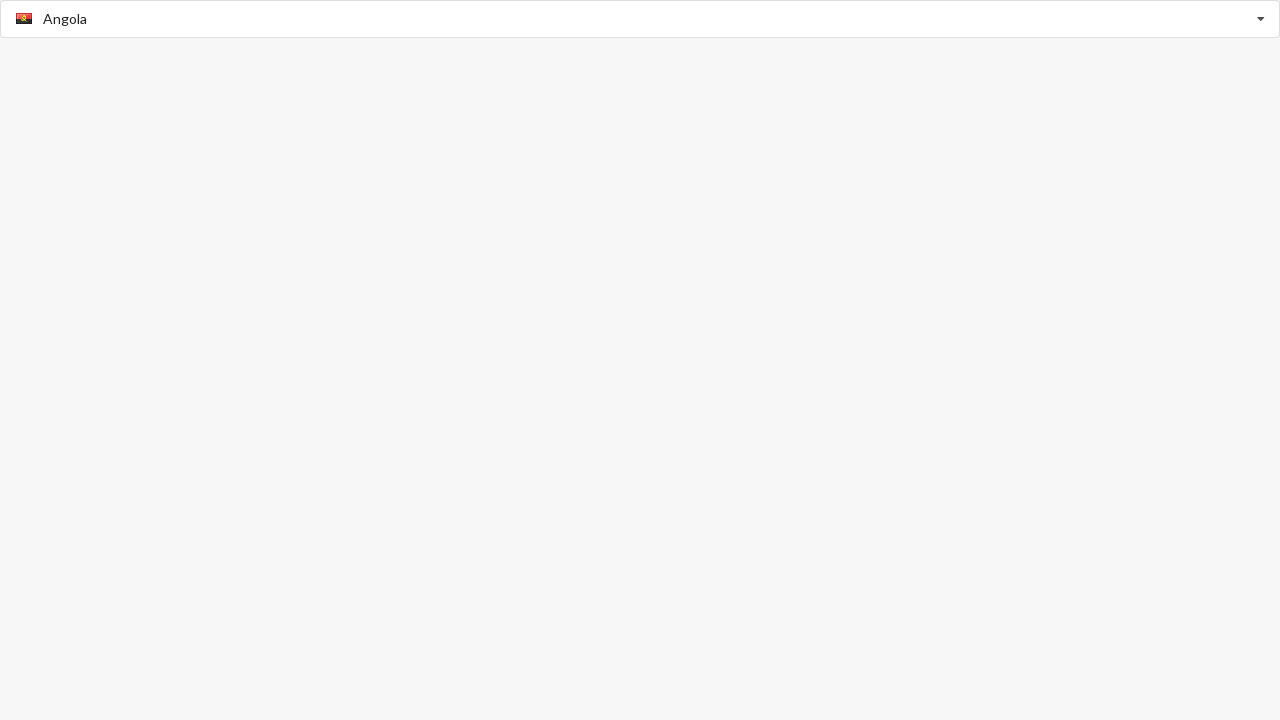

Typed 'Benin' into search field on input.search
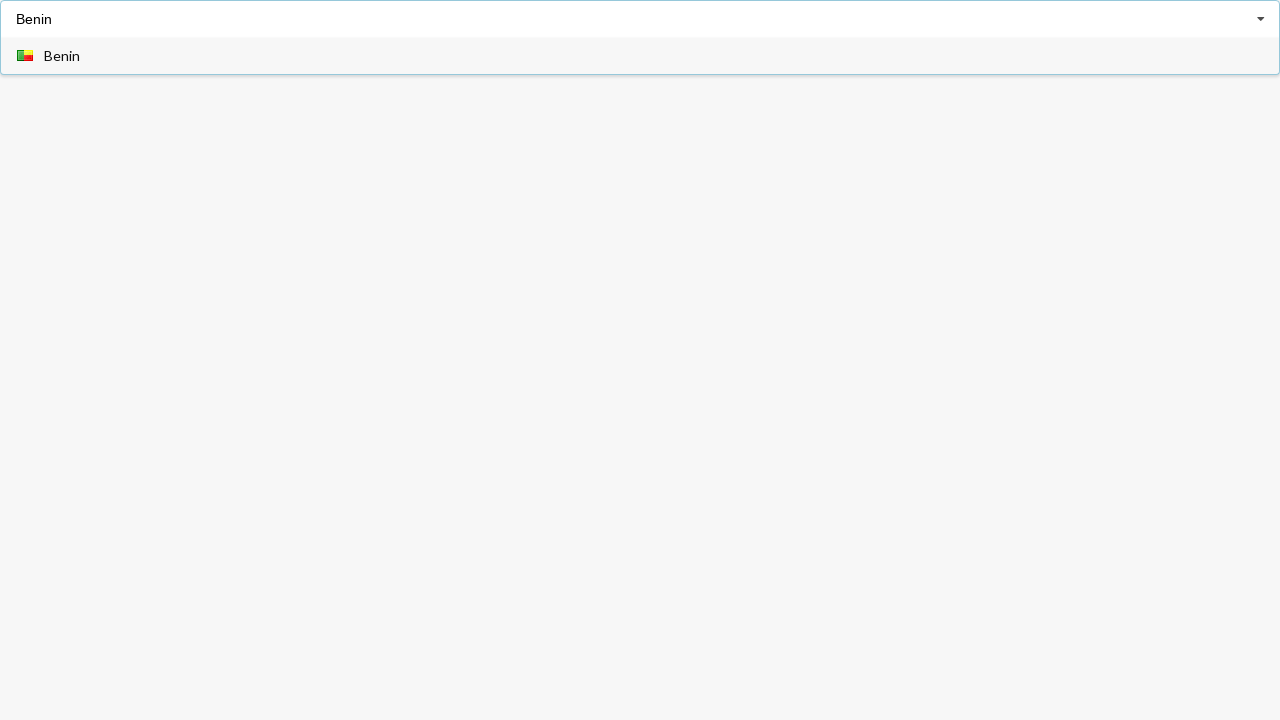

Dropdown items loaded for Benin search
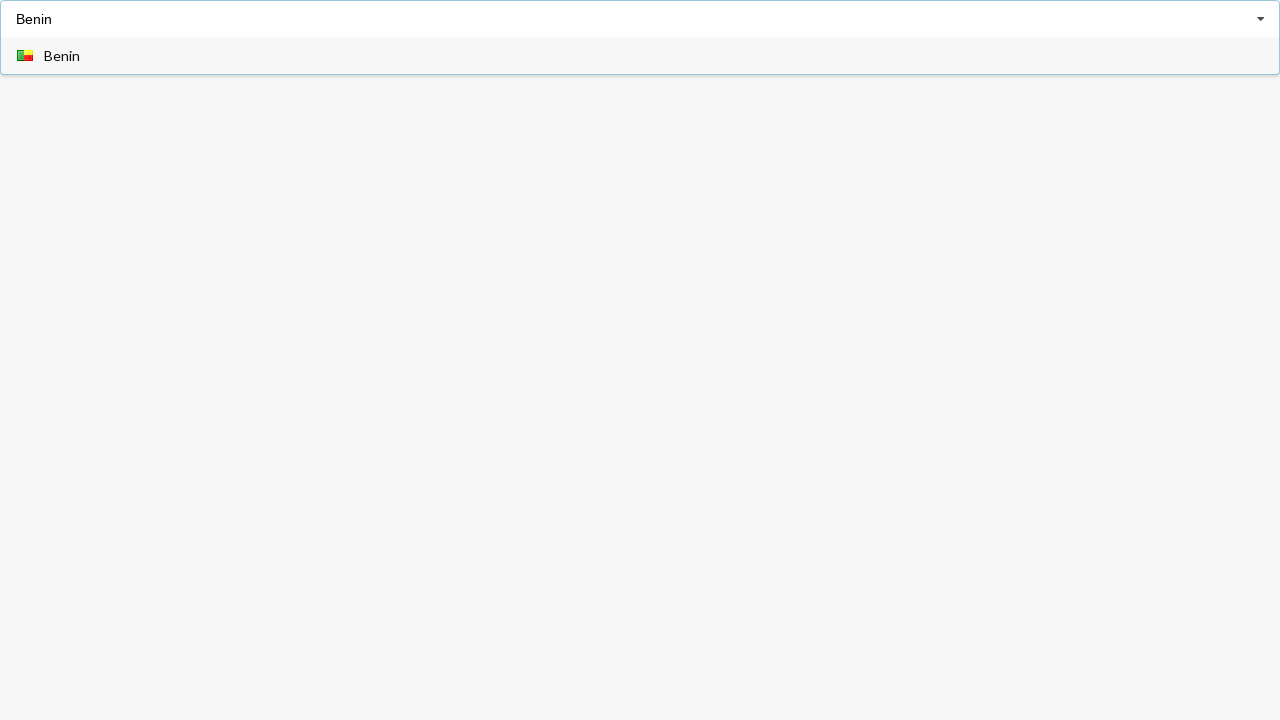

Clicked on Benin option in dropdown at (62, 56) on div.item span:has-text('Benin')
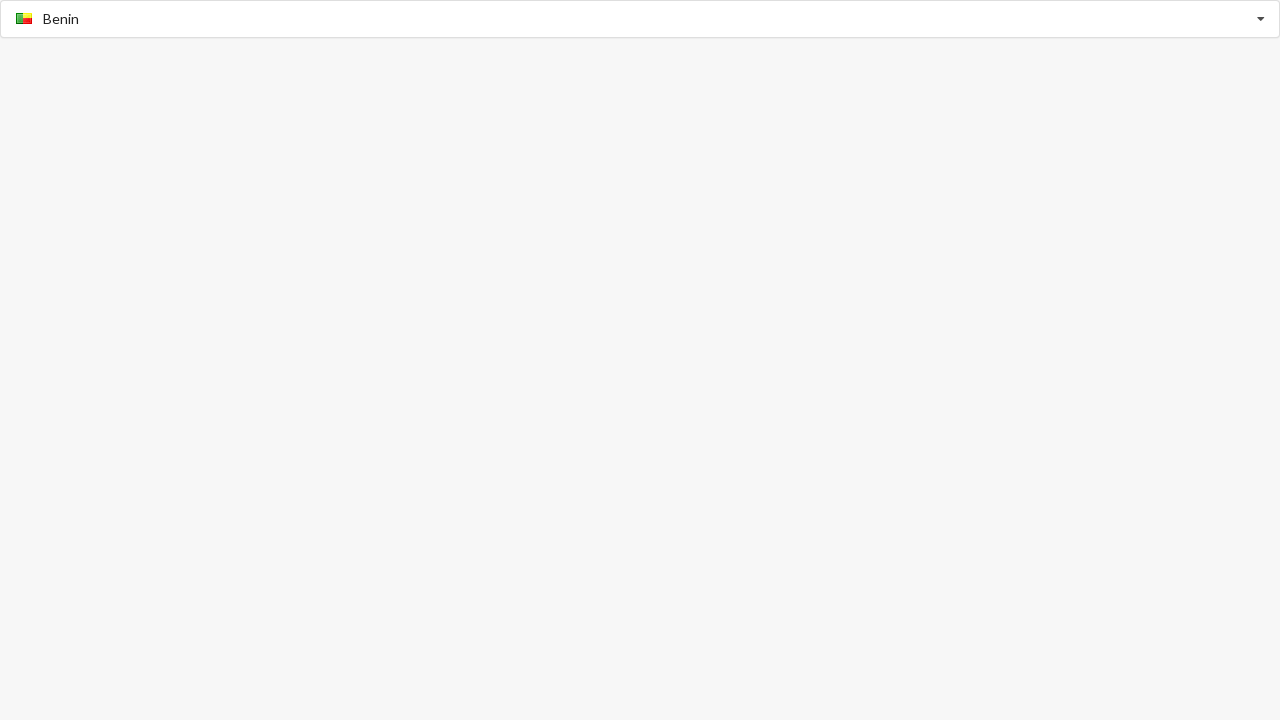

Verified Benin was selected
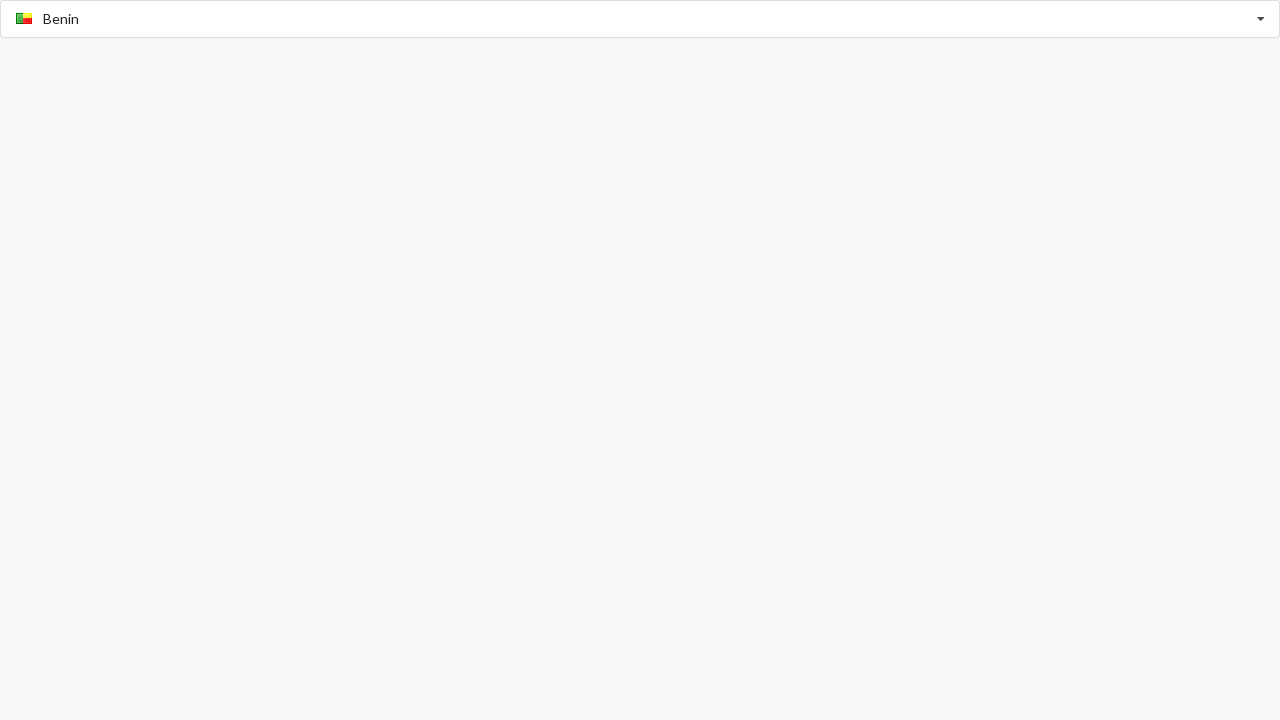

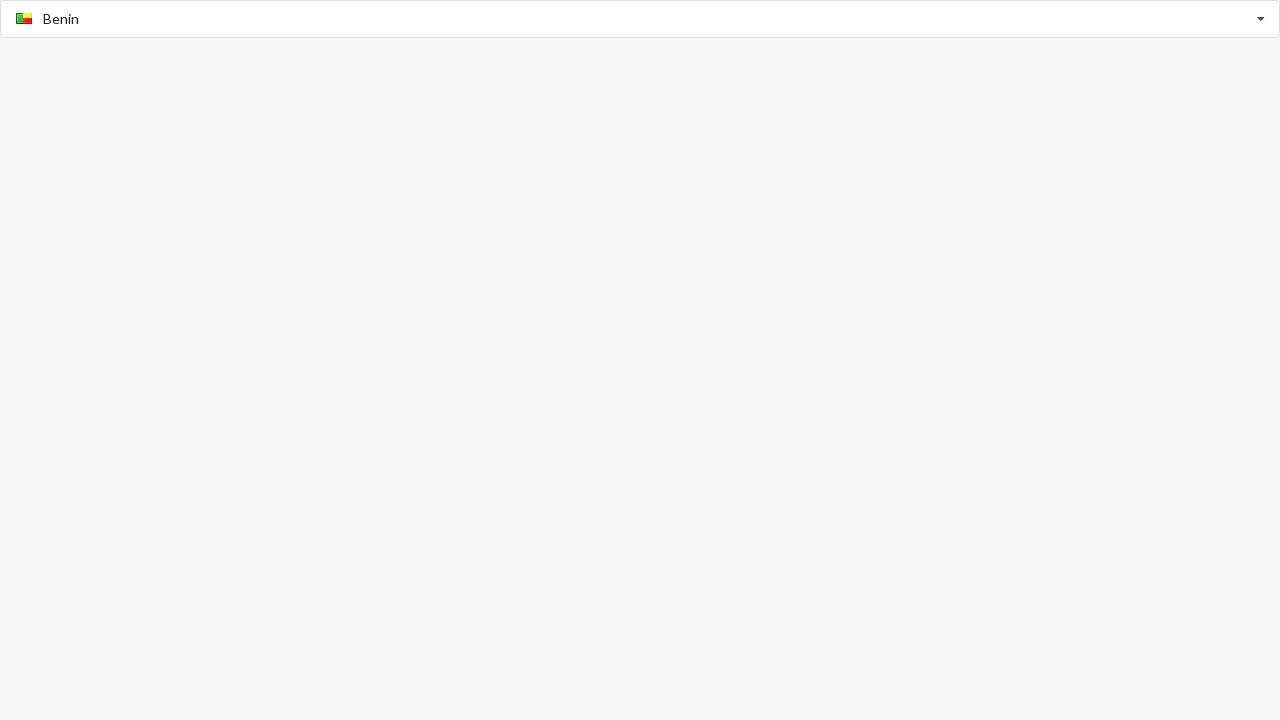